Tests browser forward navigation by clicking a link, going back, then going forward again

Starting URL: https://webdriver.io

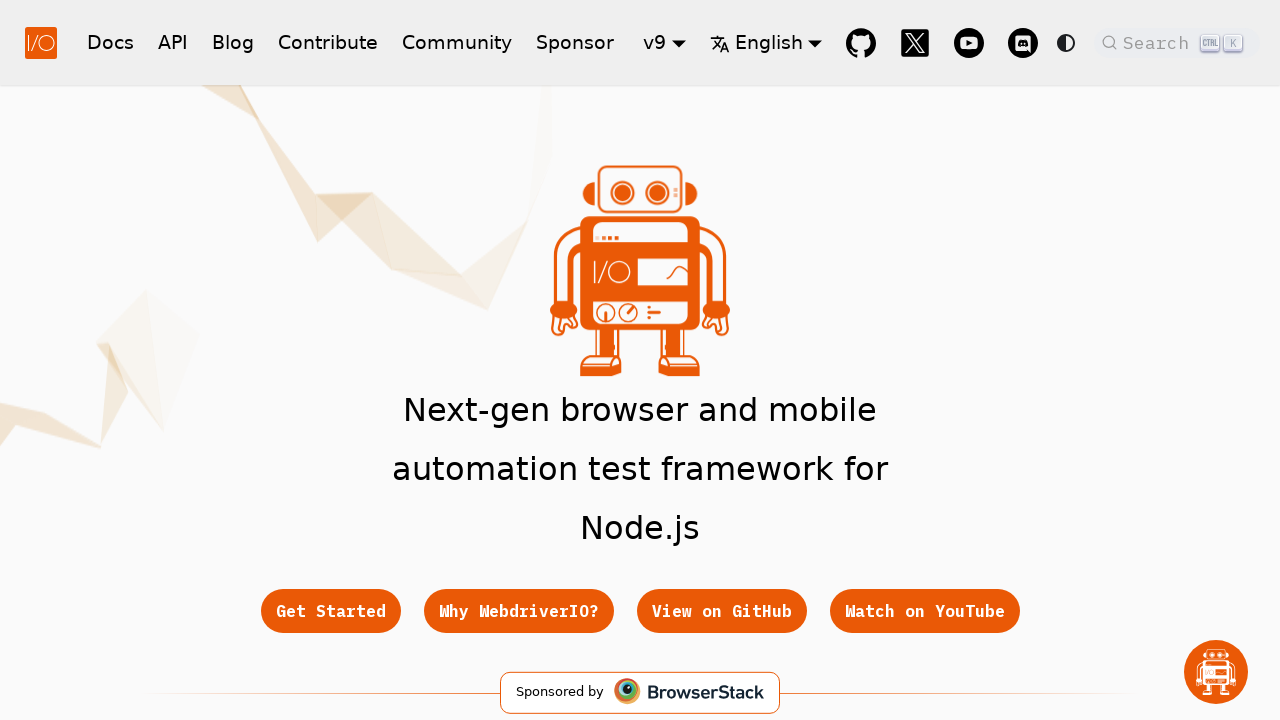

Clicked on API Reference link at (452, 360) on text=API Reference
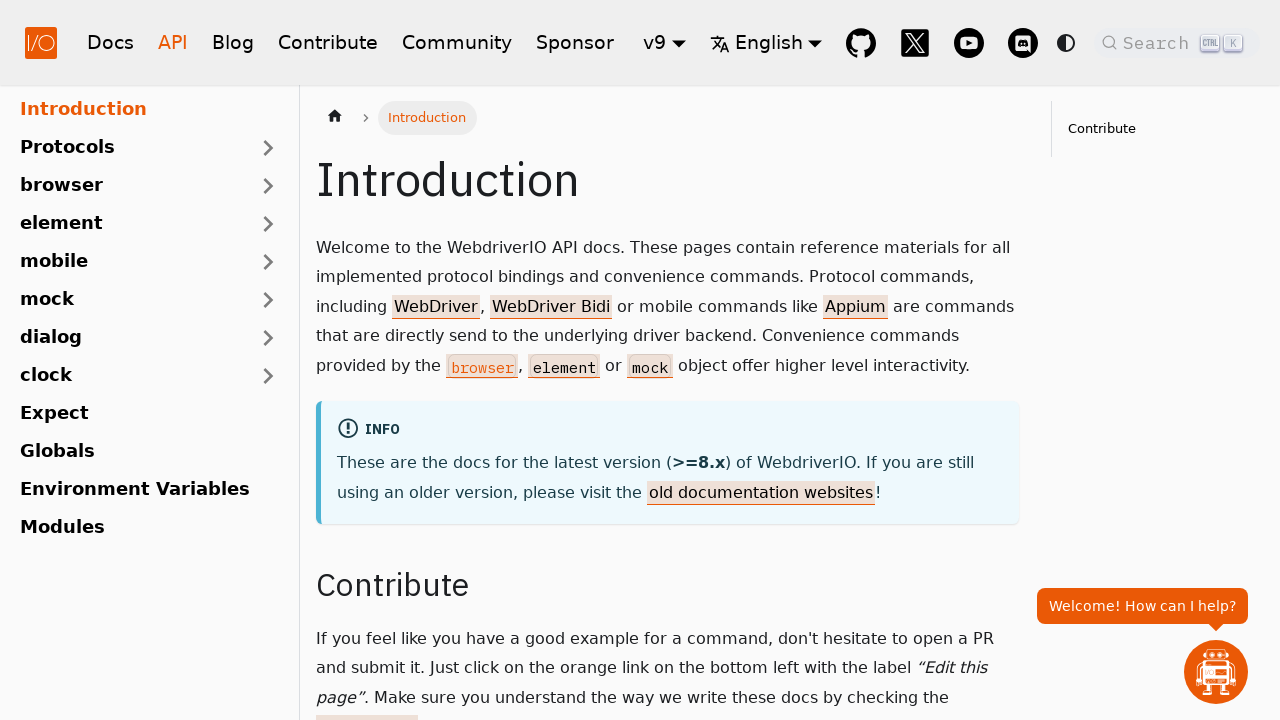

Navigated to API Reference page
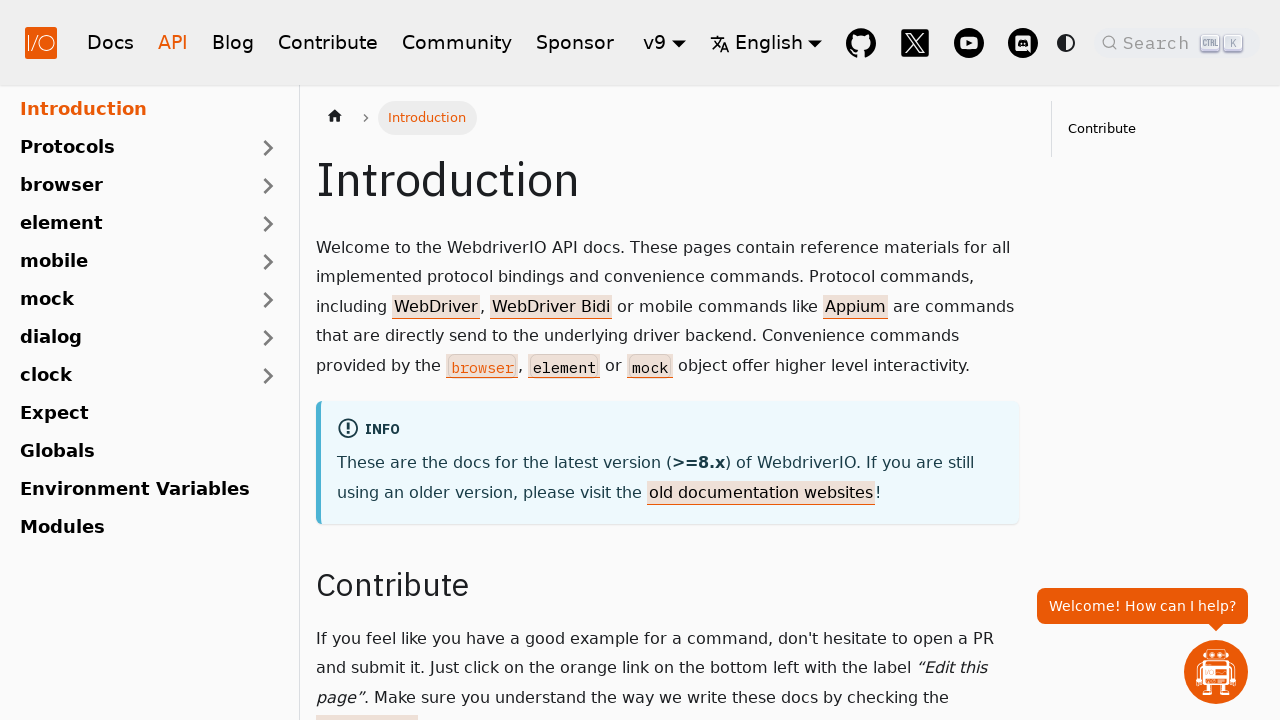

Navigated back to previous page
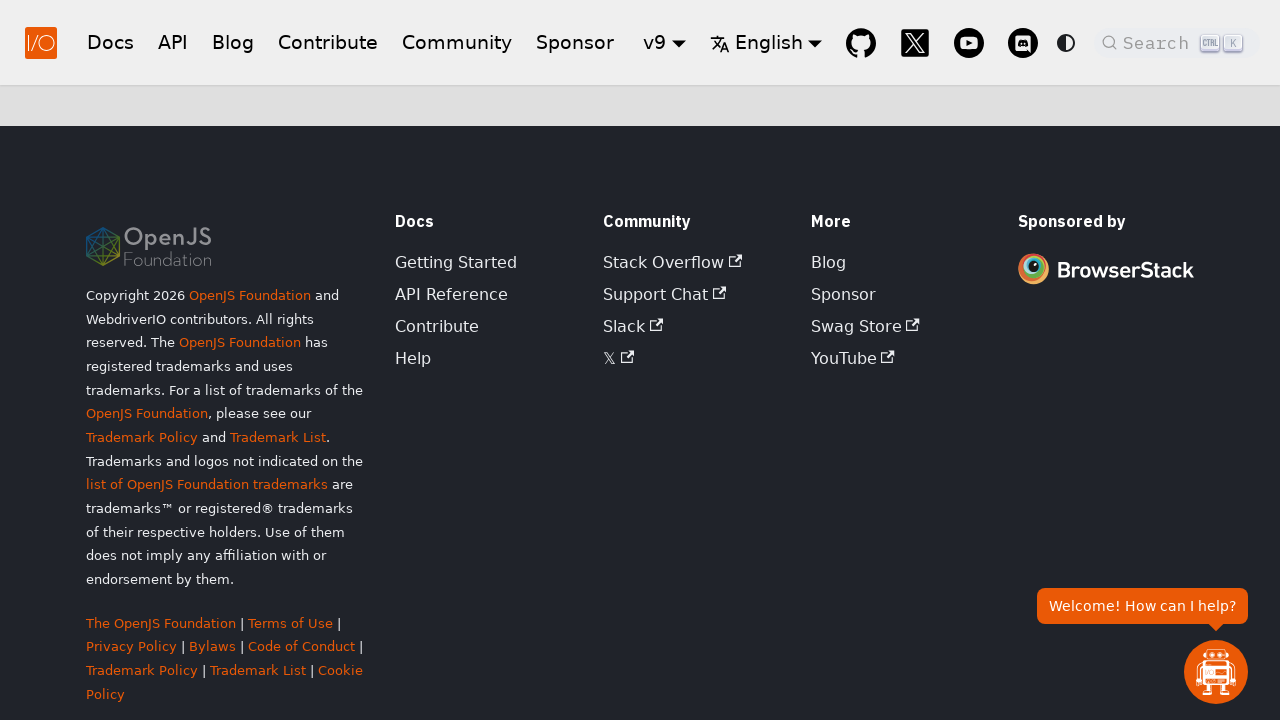

Confirmed we're back on the homepage
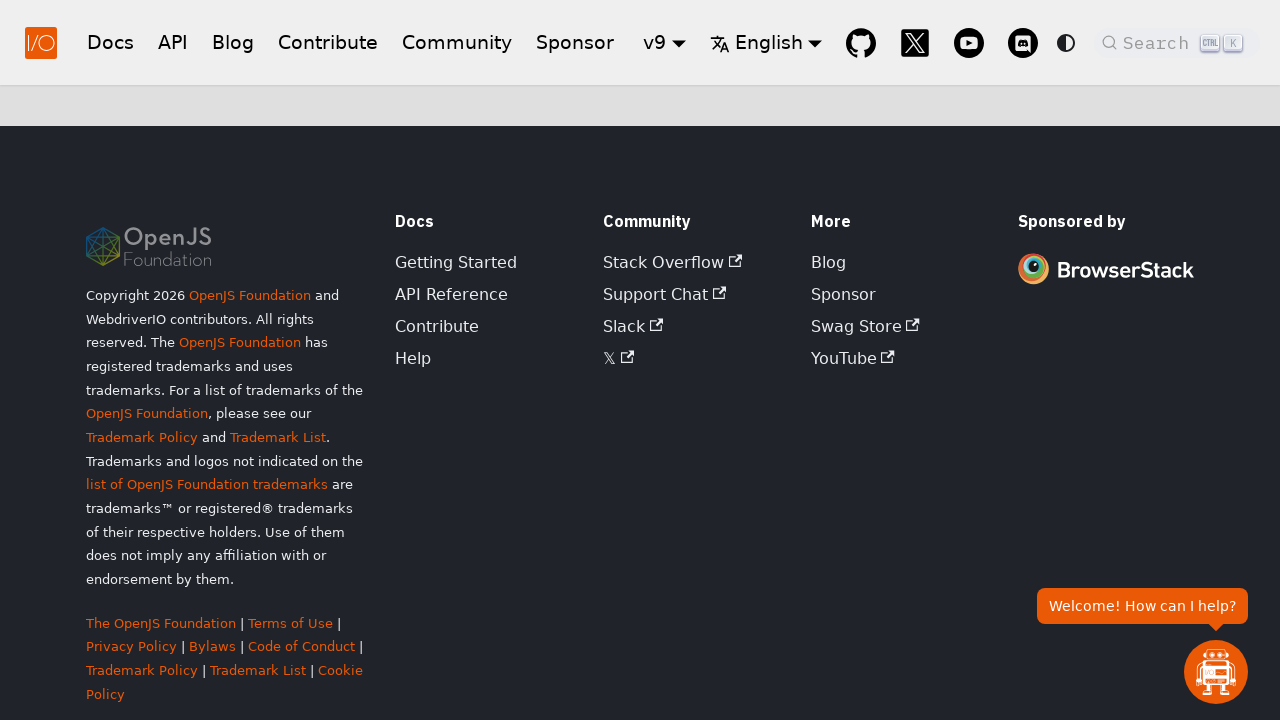

Navigated forward to API Reference page
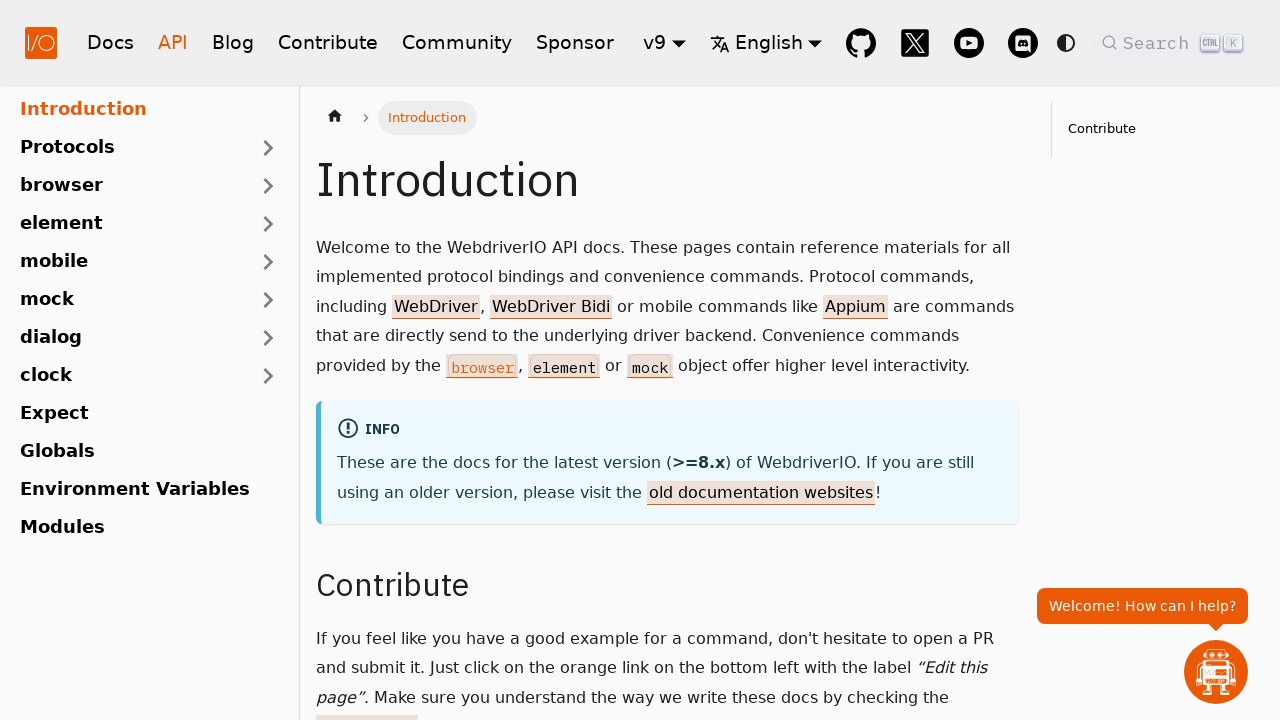

Confirmed we're back on the API Reference page
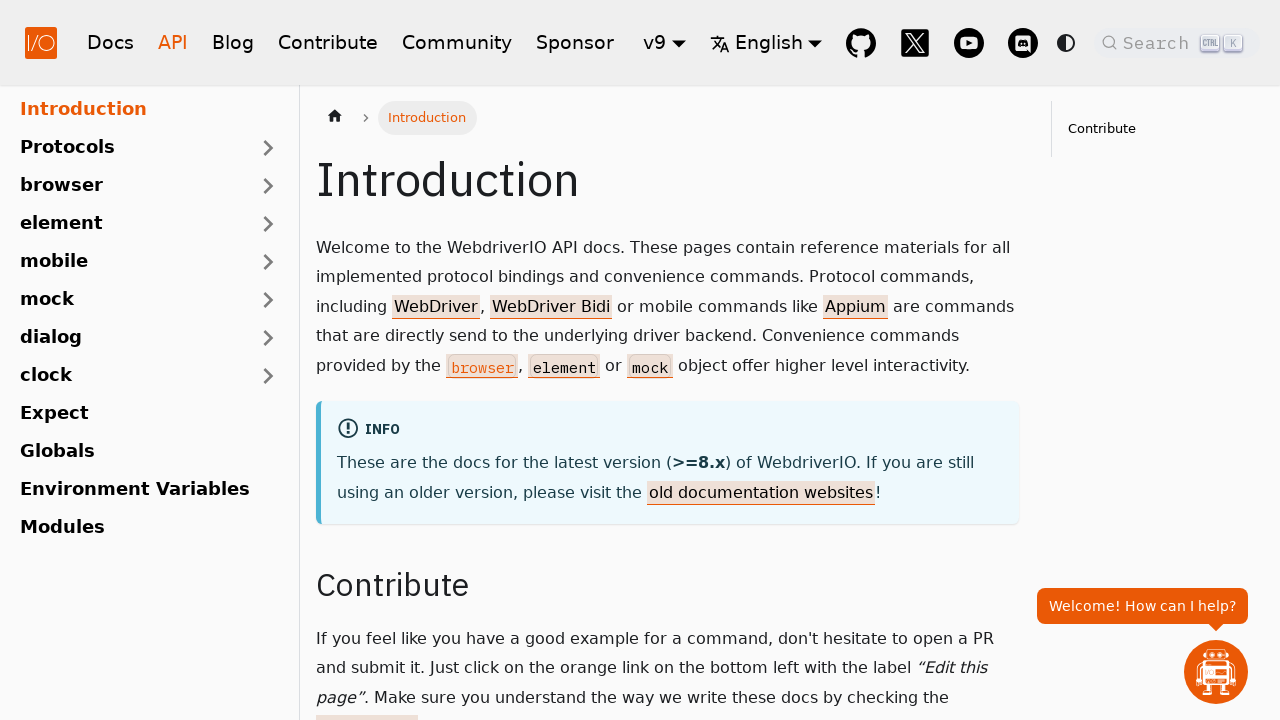

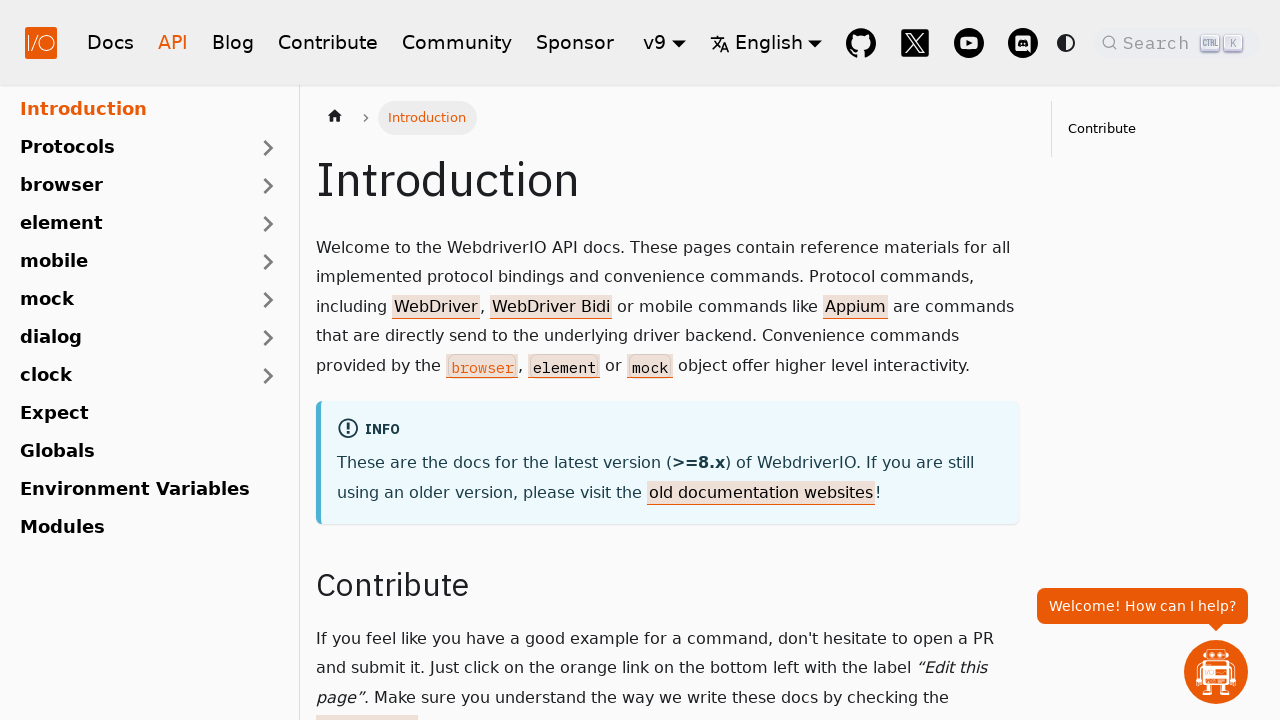